Tests login form validation by attempting to login with invalid credentials and verifying error messages are displayed

Starting URL: https://www.saucedemo.com/

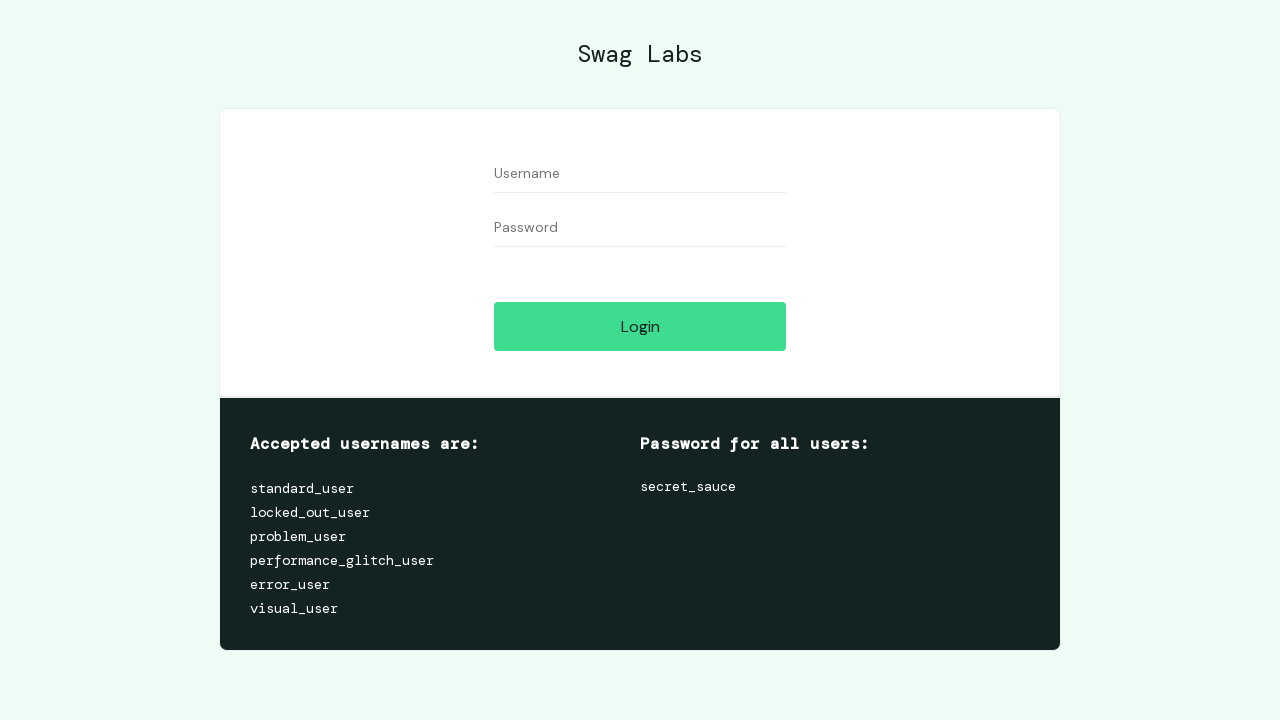

Navigated to Sauce Demo login page
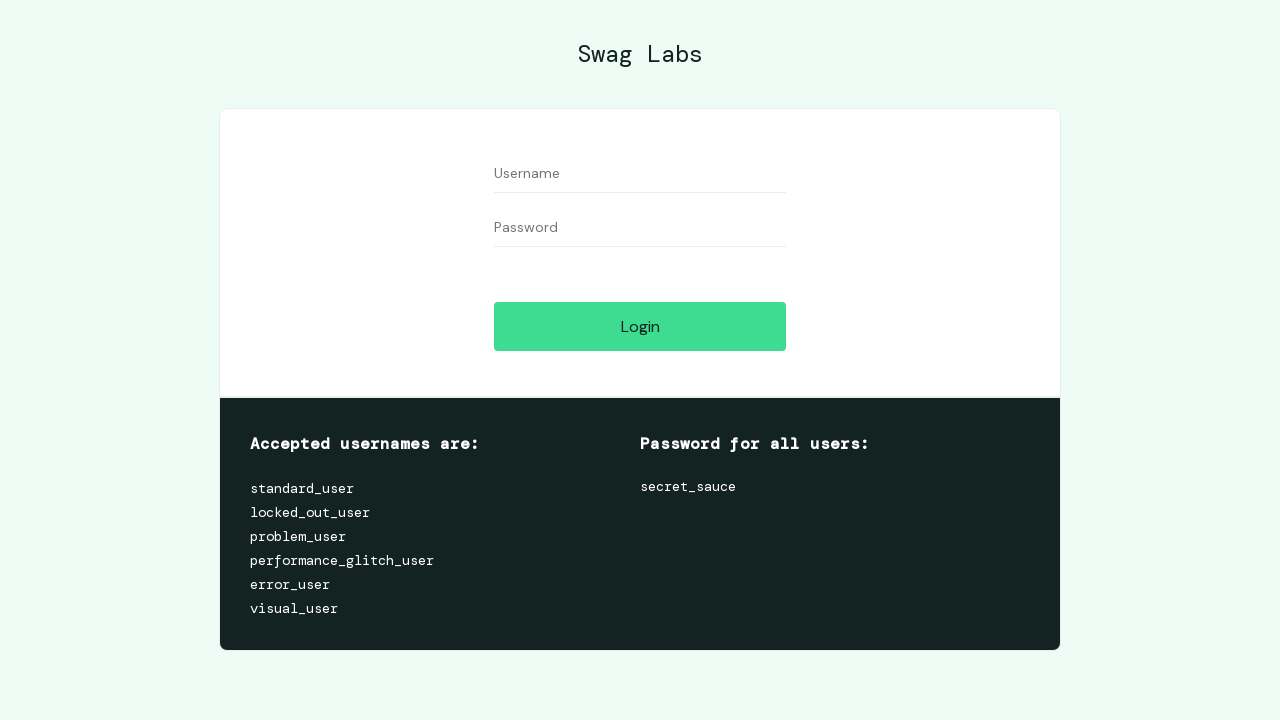

Filled username field with 'invalid_user_123' on *[data-test="username"]
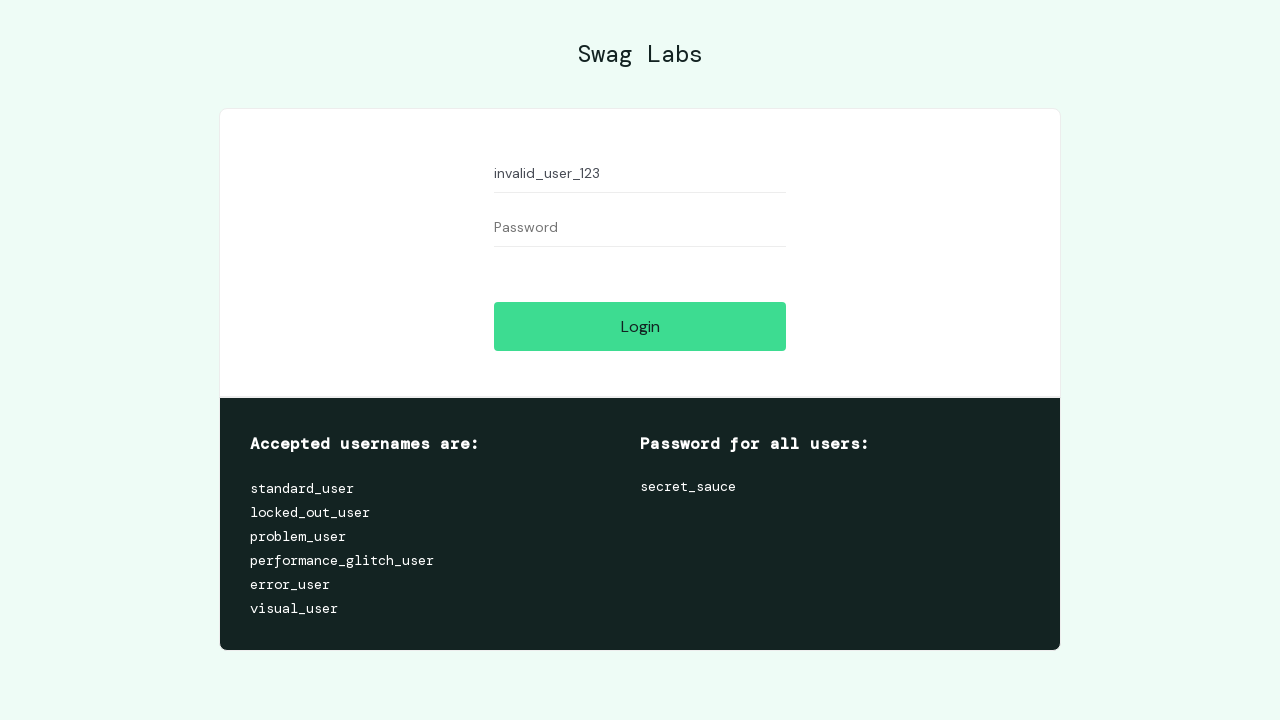

Filled password field with 'wrong_password_456' on *[data-test="password"]
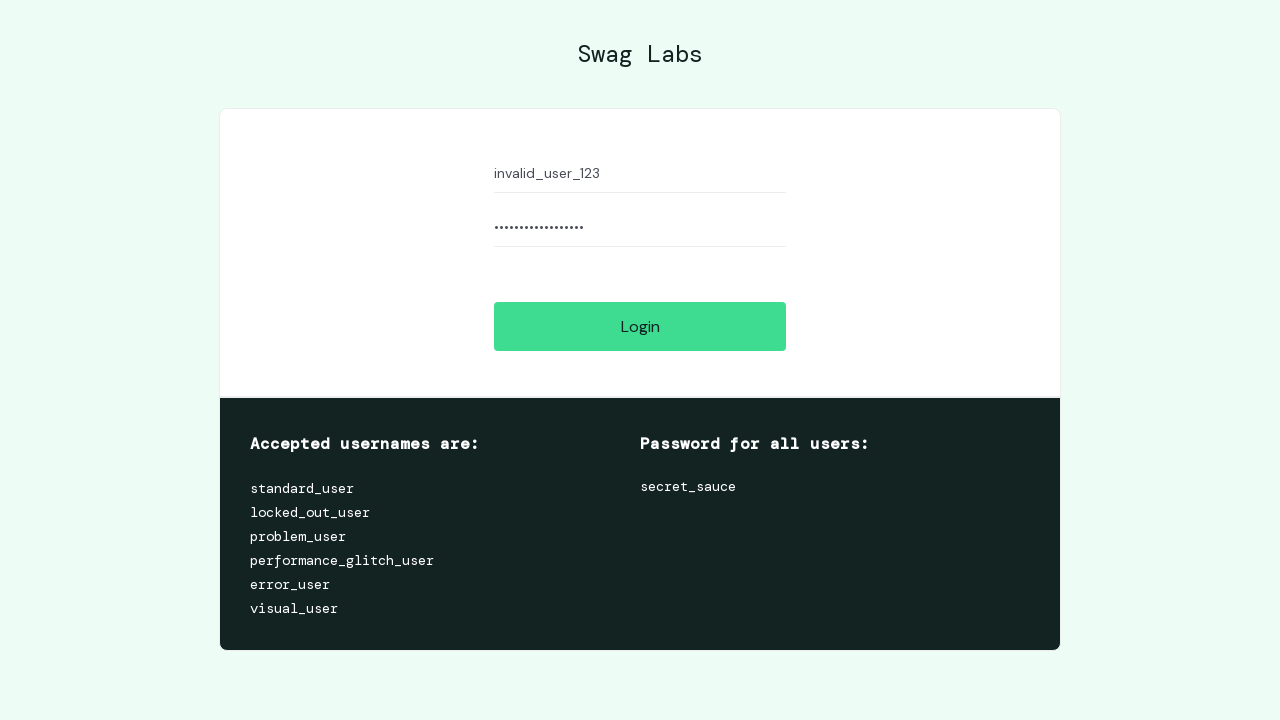

Clicked login button with invalid credentials at (640, 326) on *[data-test="login-button"]
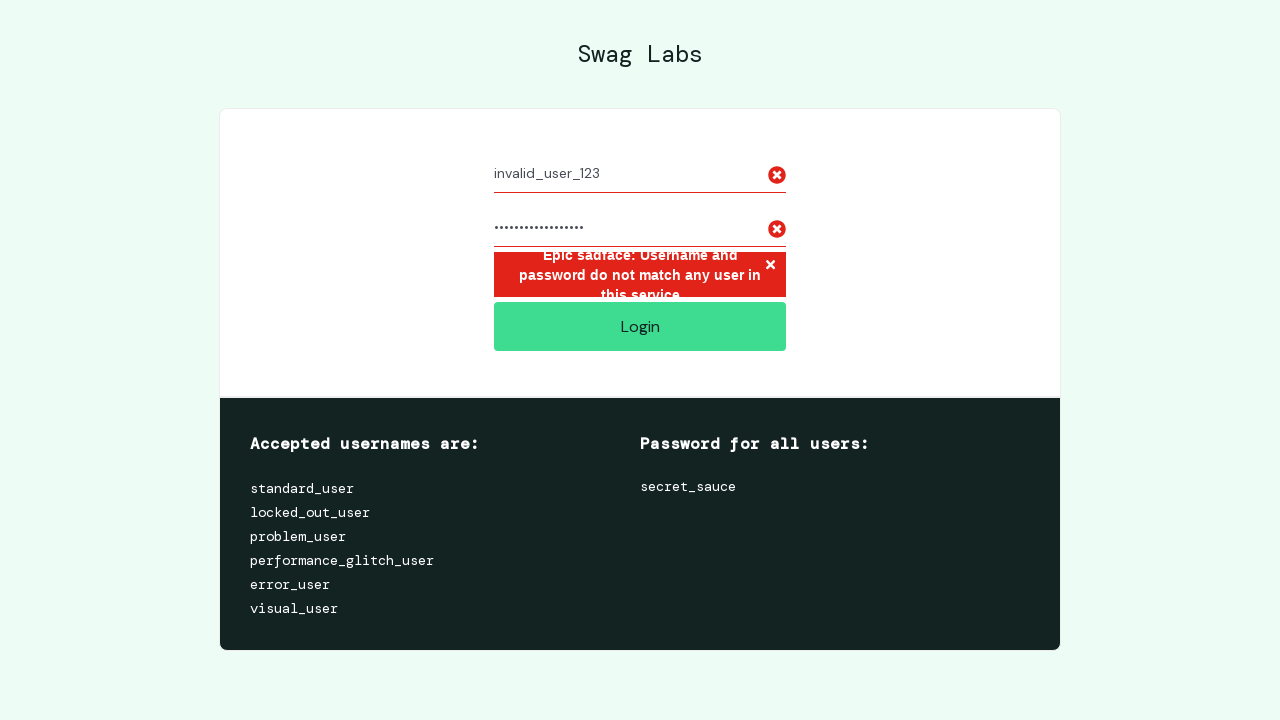

Error message container appeared
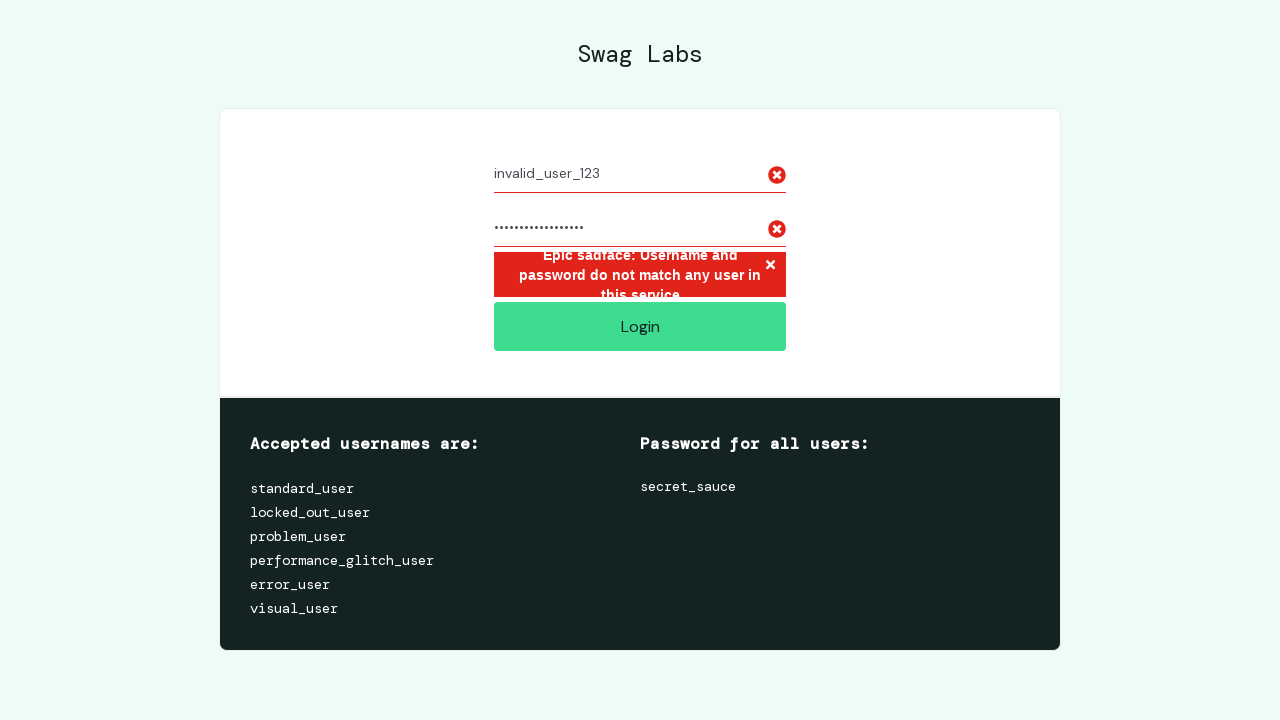

Verified error message is visible for invalid login attempt
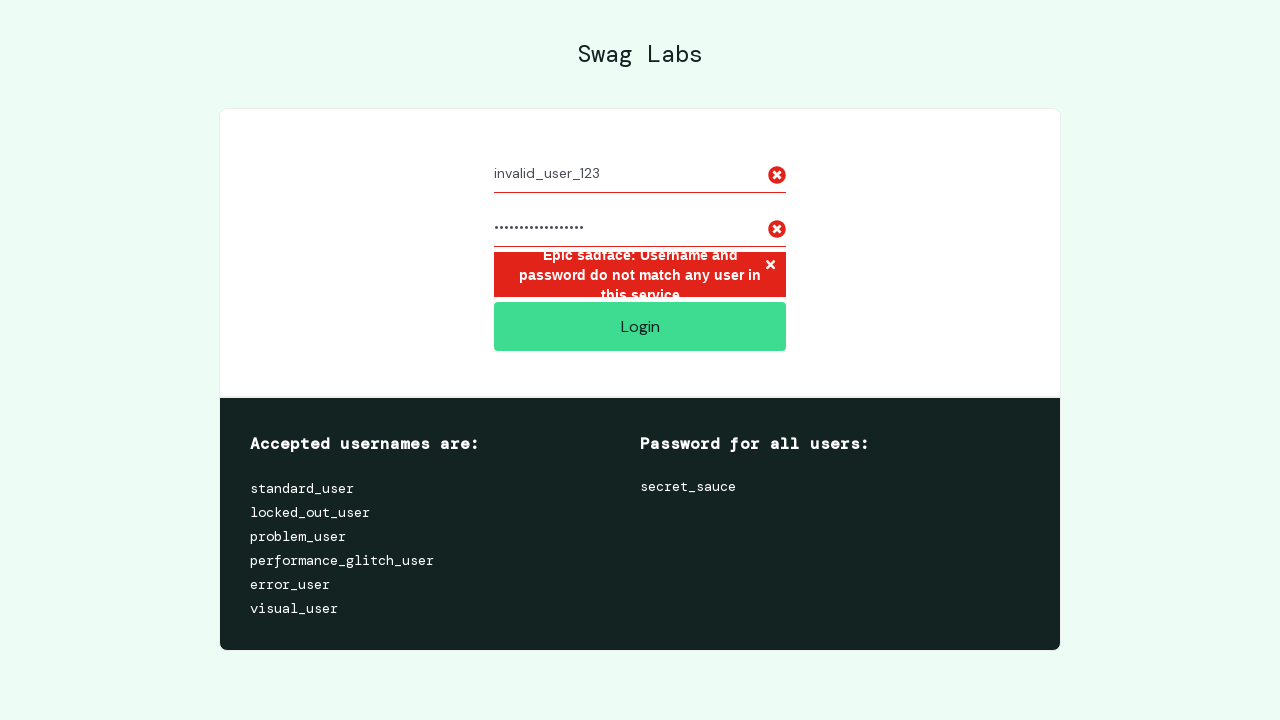

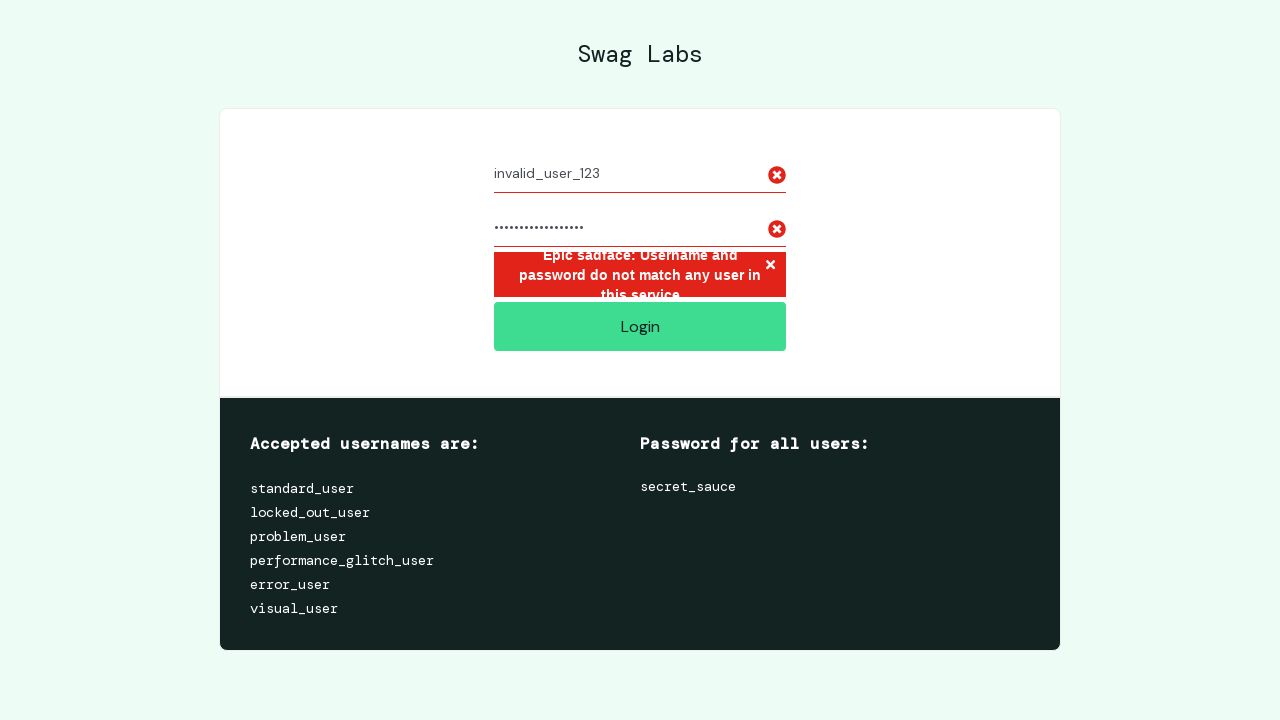